Tests JavaScript alert/prompt popup handling by clicking a button that triggers prompts, then accepting, dismissing, and entering text into the alerts

Starting URL: https://www.w3schools.com/js/tryit.asp?filename=tryjs_prompt

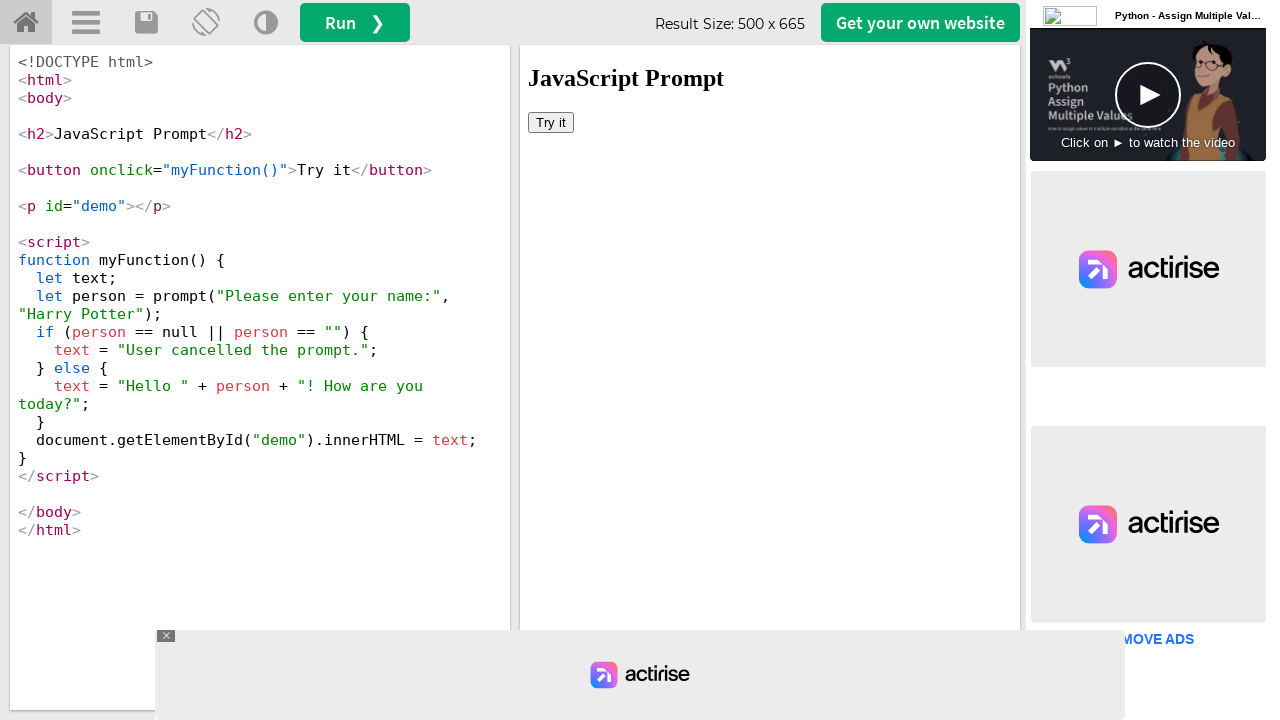

Located iframe with demo content
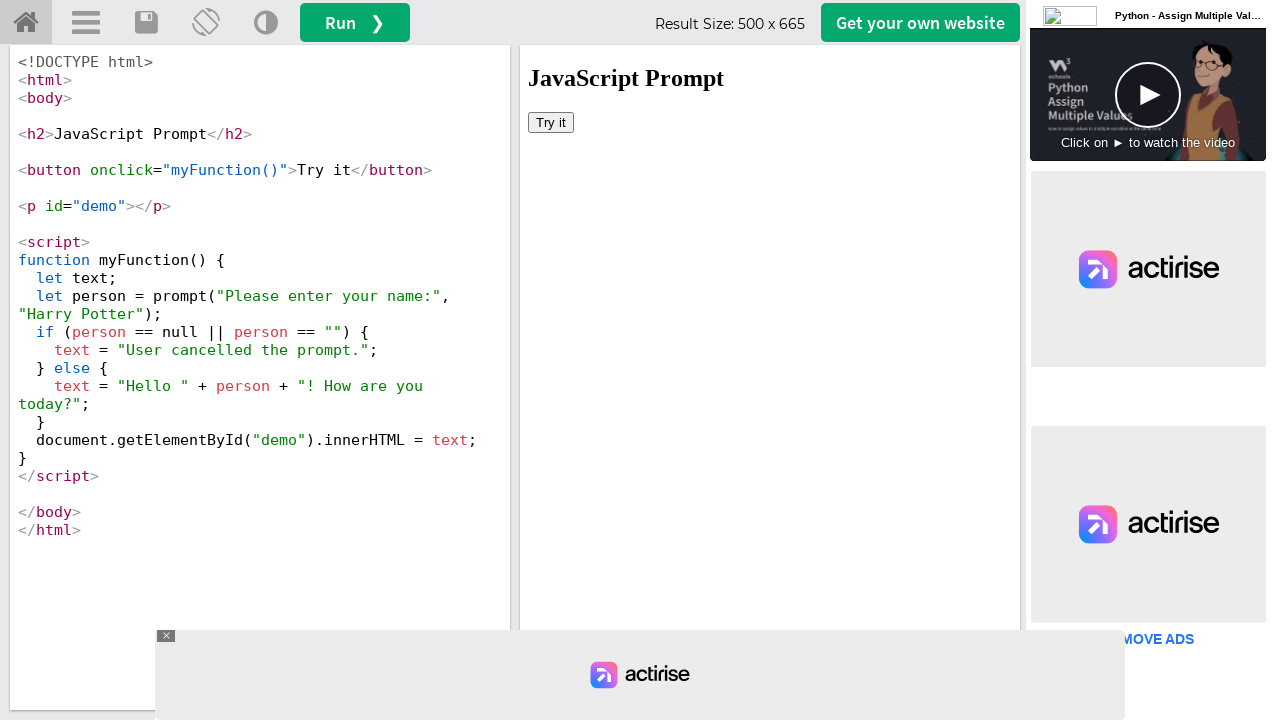

Clicked 'Try it' button to trigger first prompt at (551, 122) on #iframeResult >> internal:control=enter-frame >> xpath=//button[normalize-space(
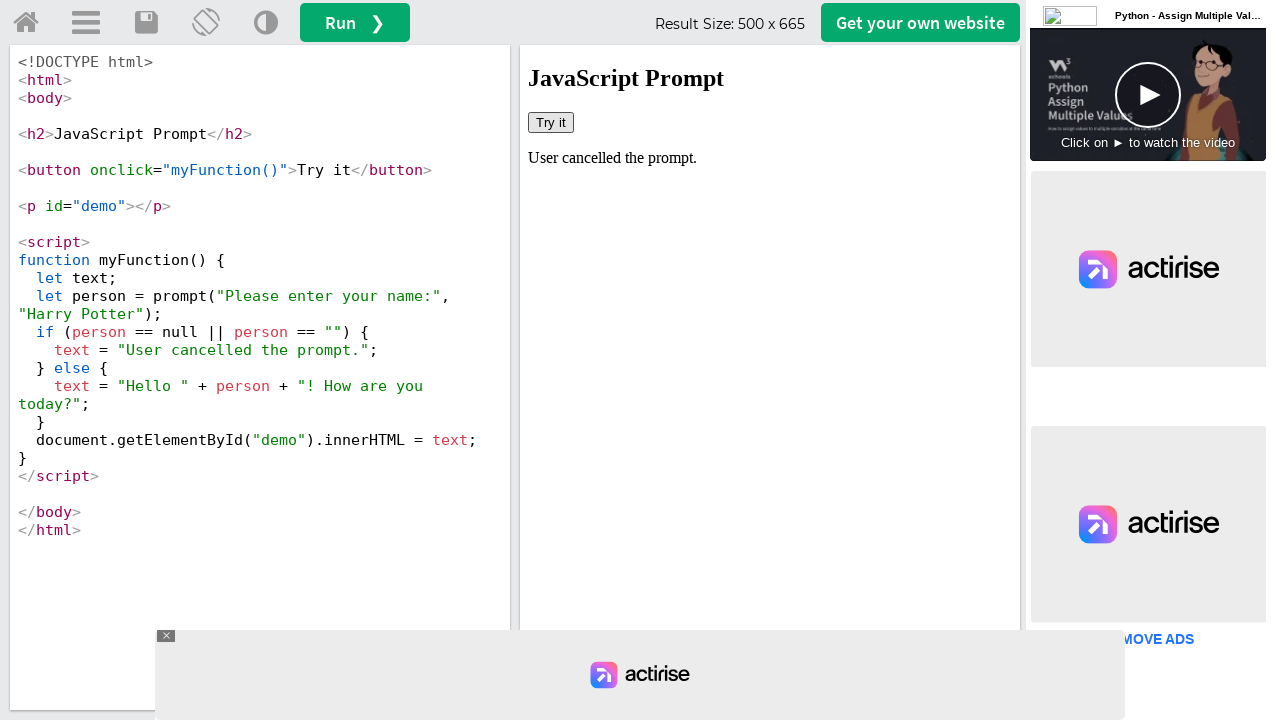

Set up dialog handler to accept first alert
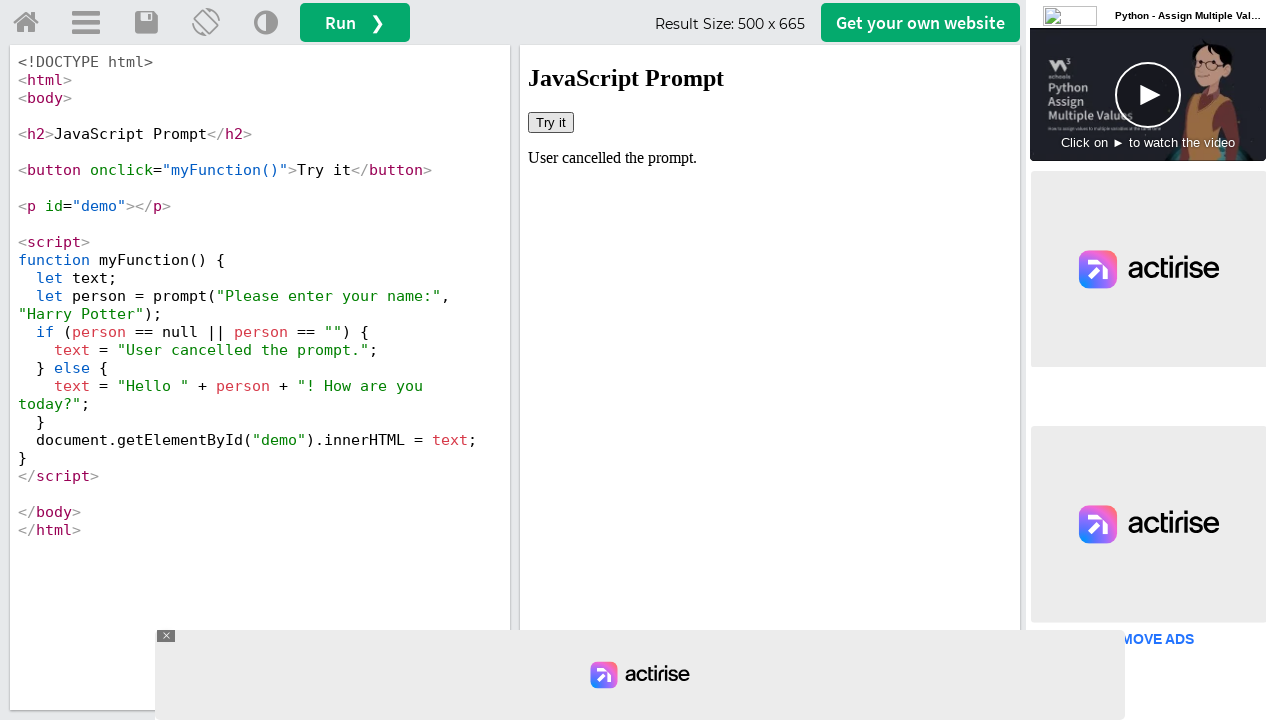

Waited for first alert to be processed
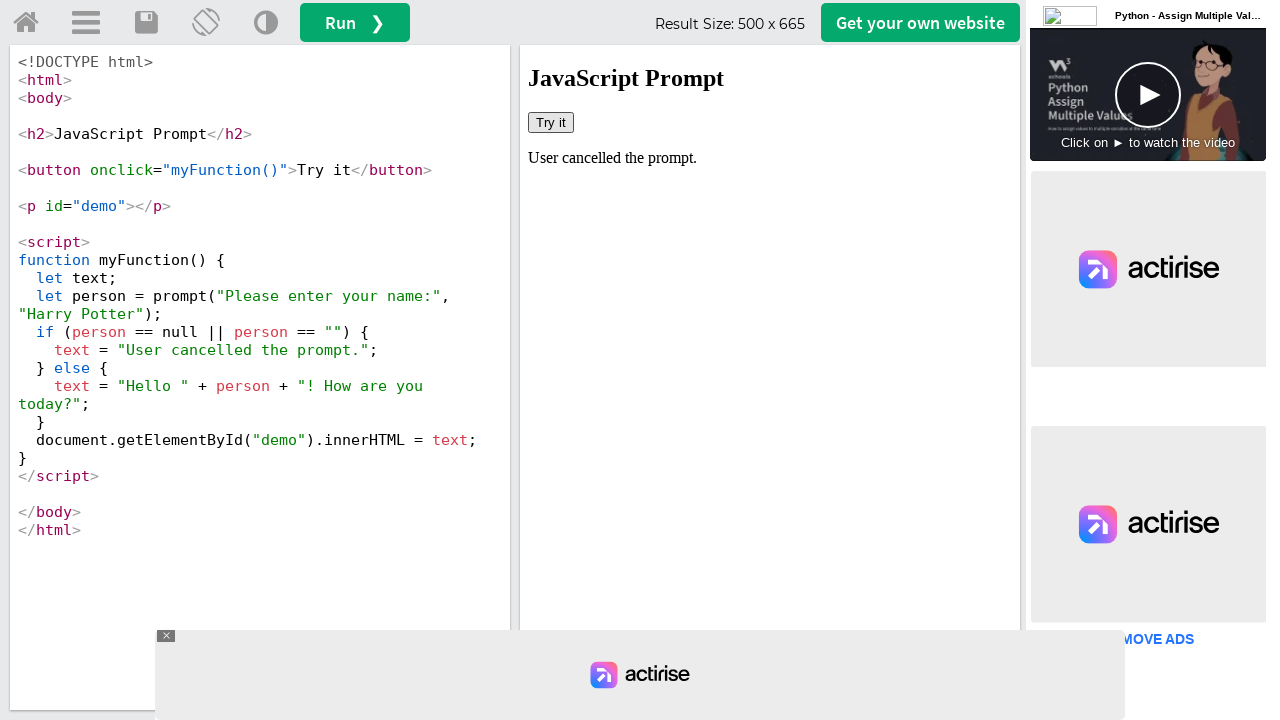

Clicked 'Try it' button to trigger second prompt at (551, 122) on #iframeResult >> internal:control=enter-frame >> xpath=//button[normalize-space(
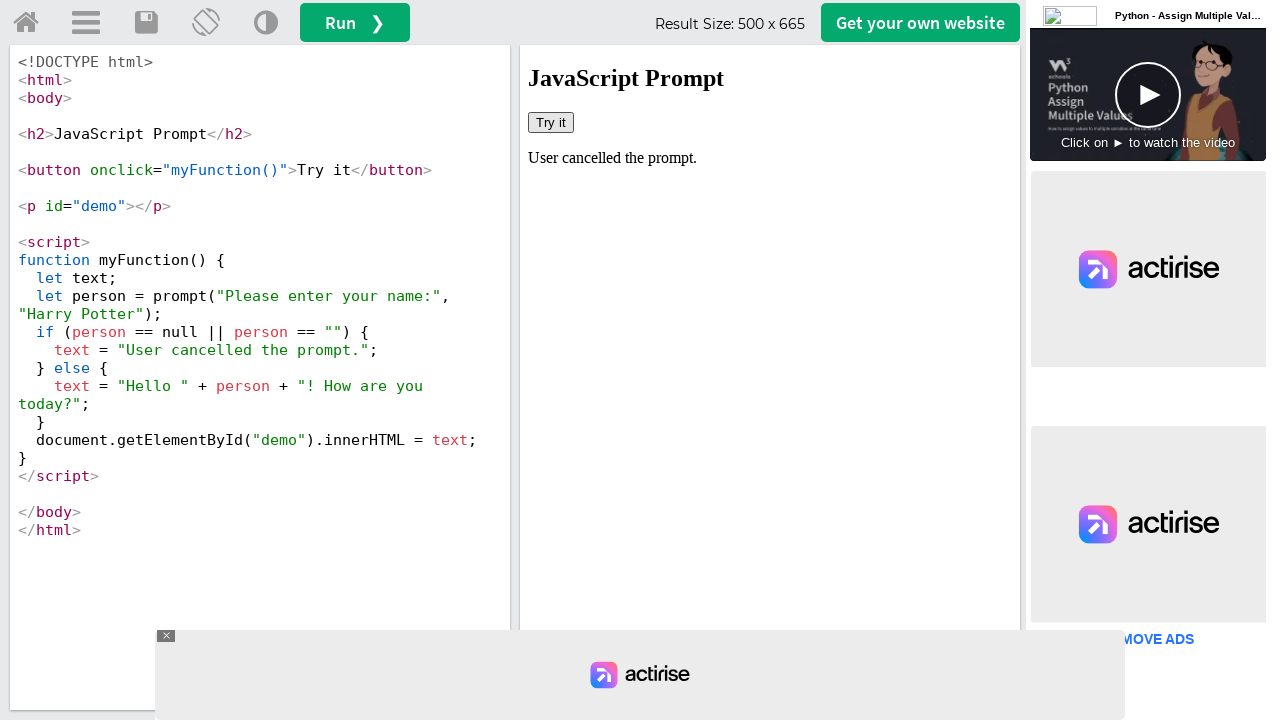

Set up dialog handler to dismiss second alert
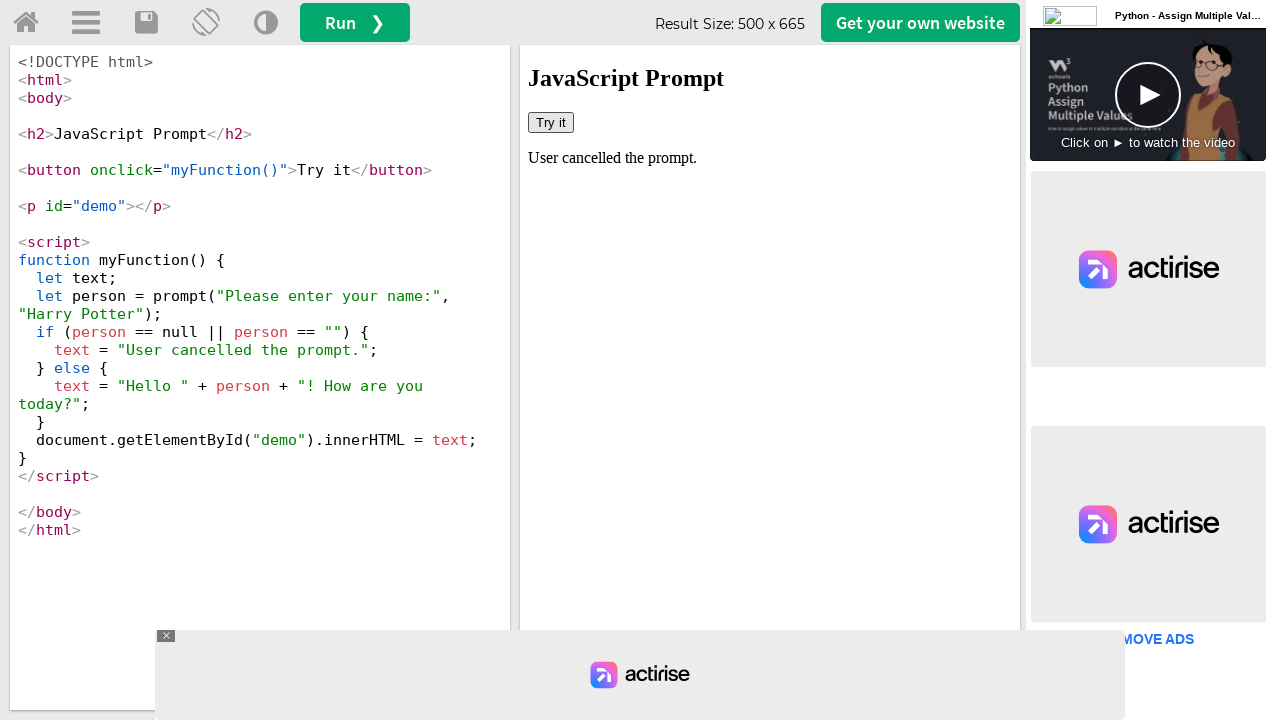

Waited for second alert to be dismissed
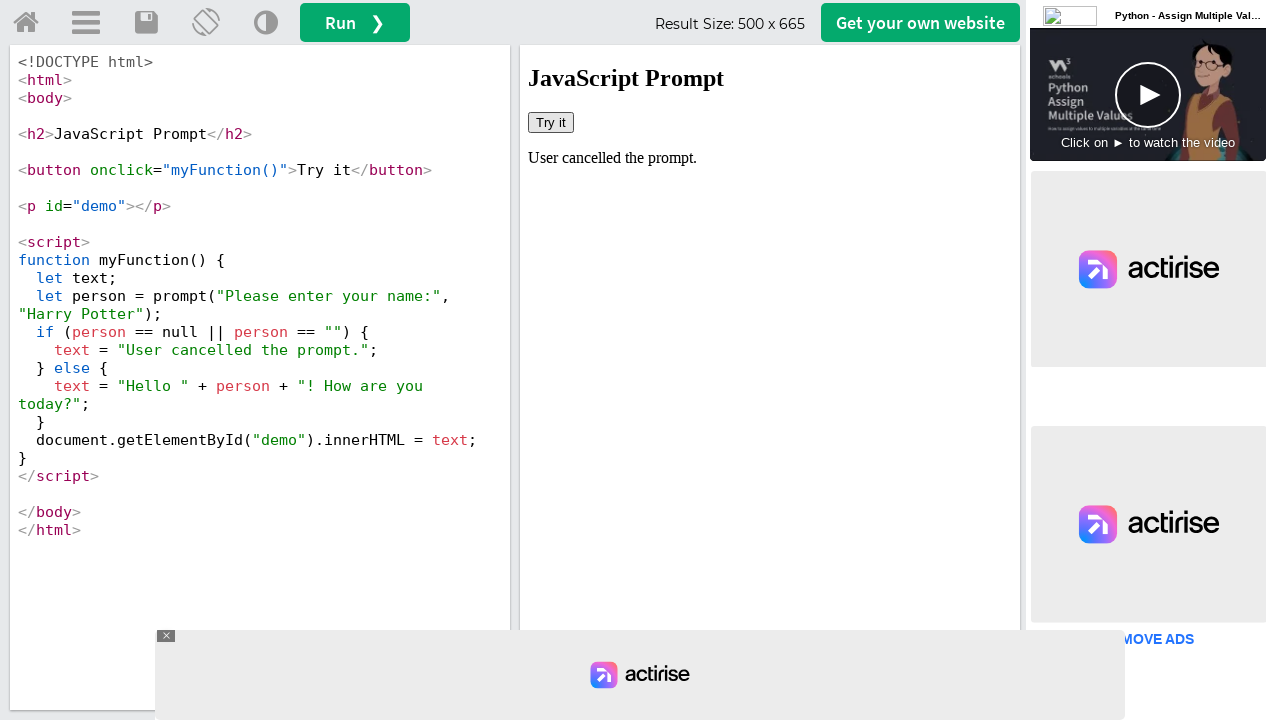

Clicked 'Try it' button to trigger third prompt at (551, 122) on #iframeResult >> internal:control=enter-frame >> xpath=//button[normalize-space(
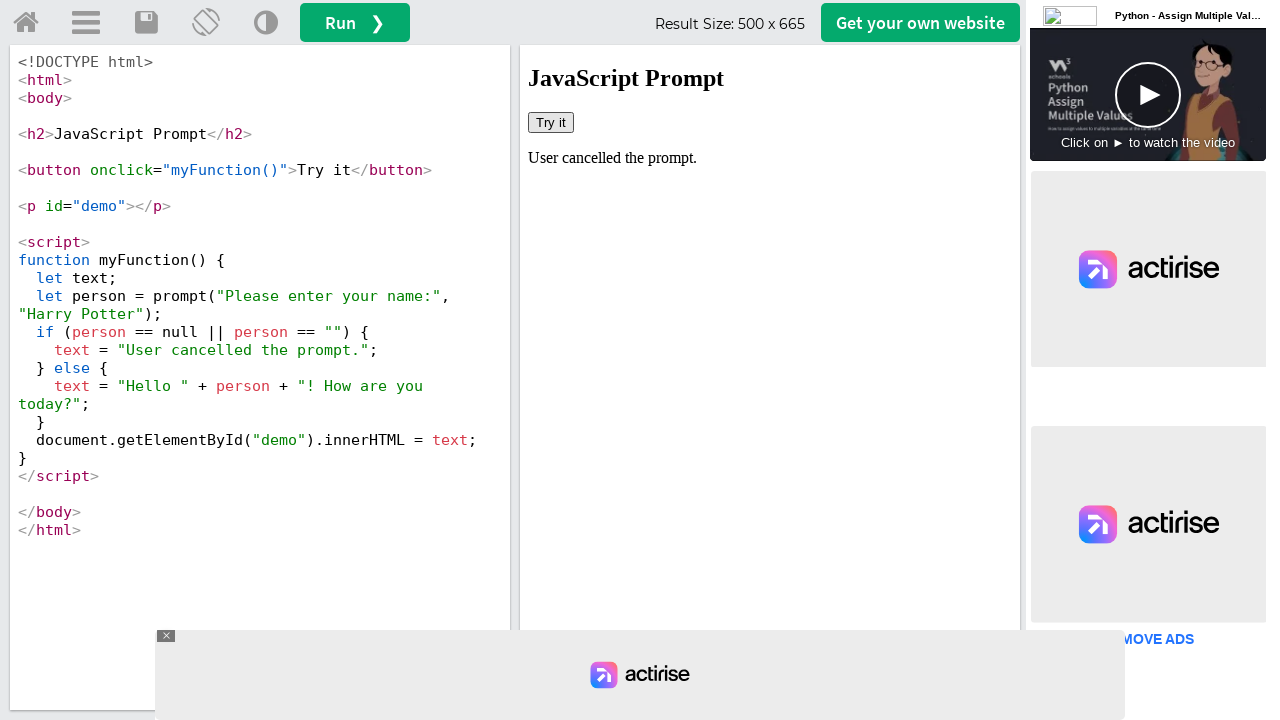

Set up dialog handler to enter 'robot' text and accept third alert
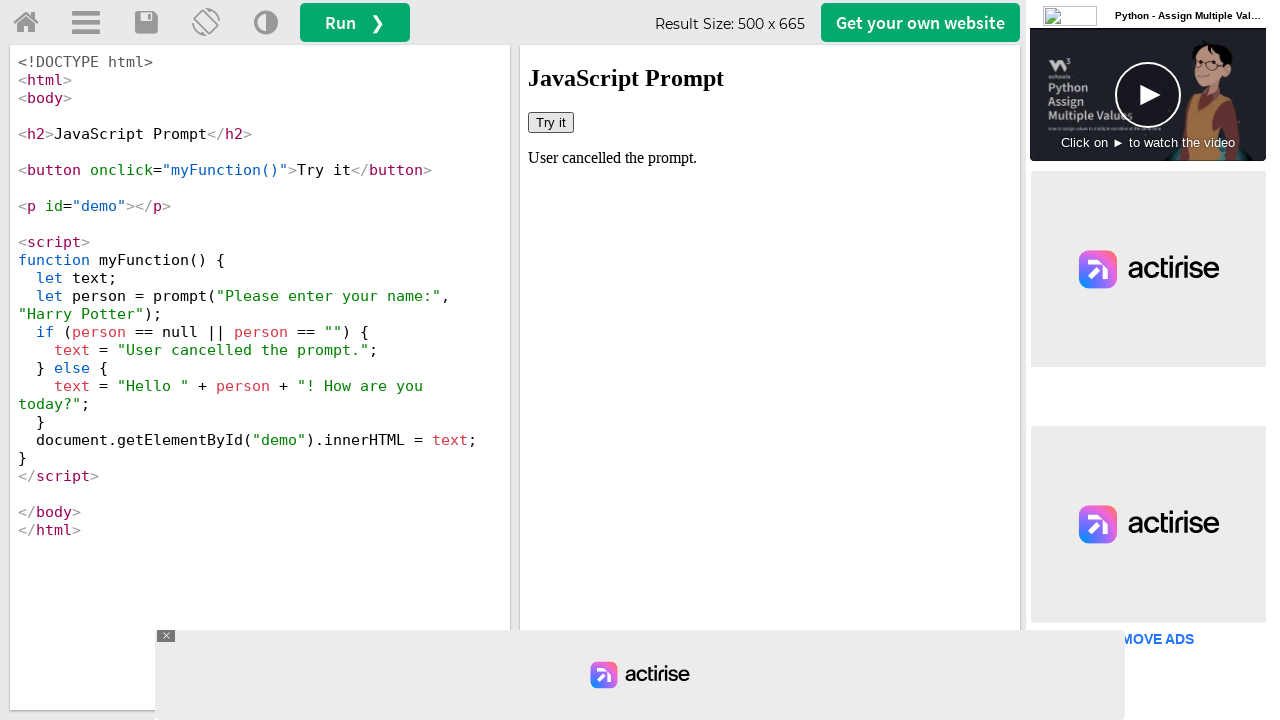

Waited for third alert to be processed with text input
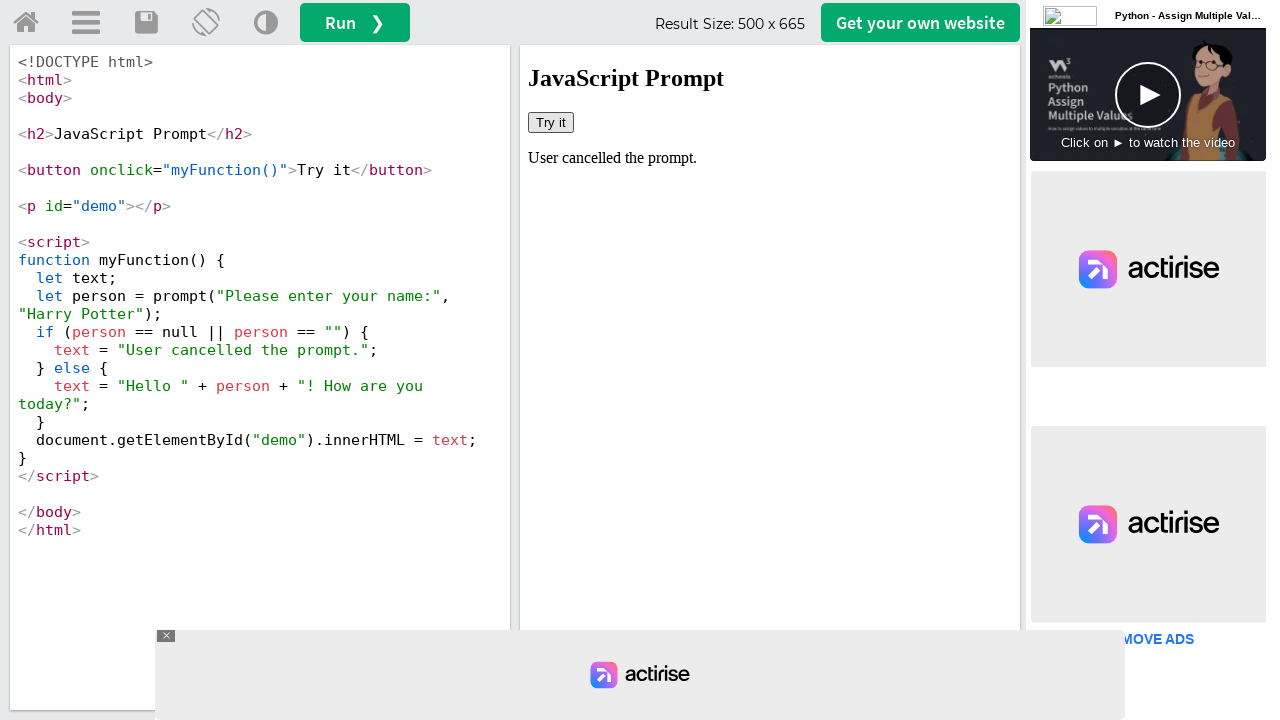

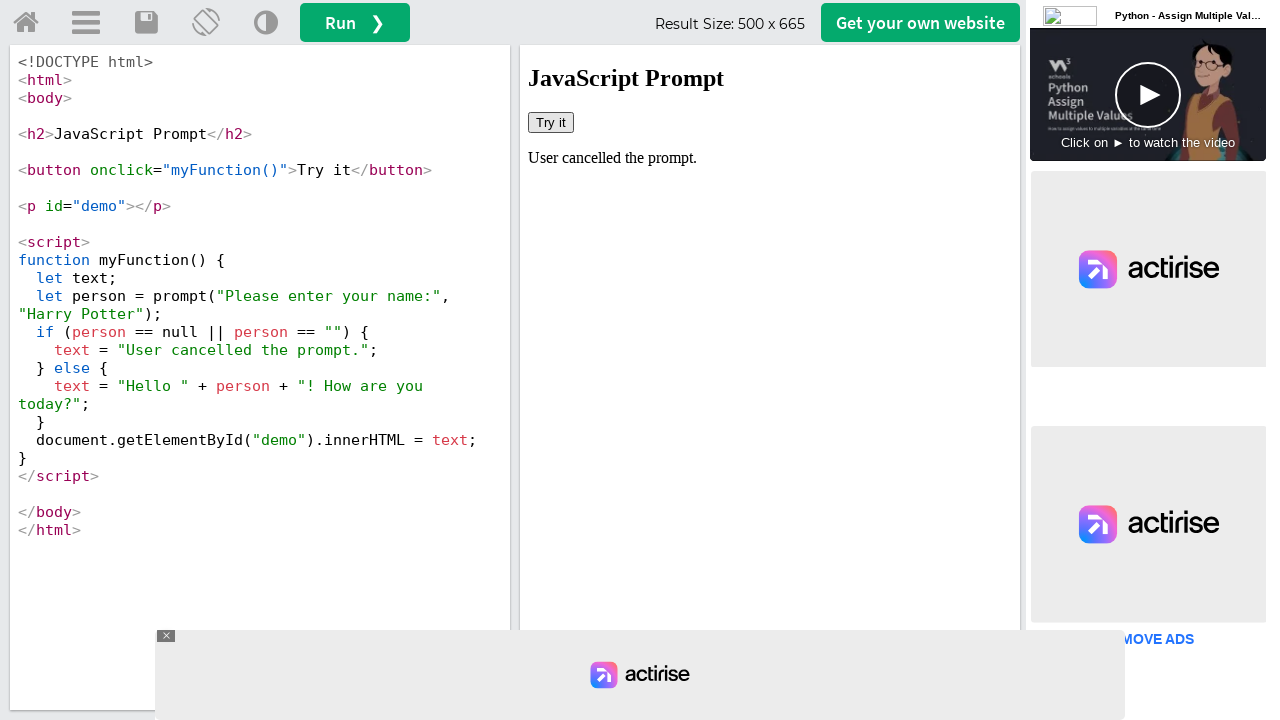